Tests that the homepage logo is displayed and footer Home link navigates back to homepage

Starting URL: https://webshop-agil-testautomatiserare.netlify.app/

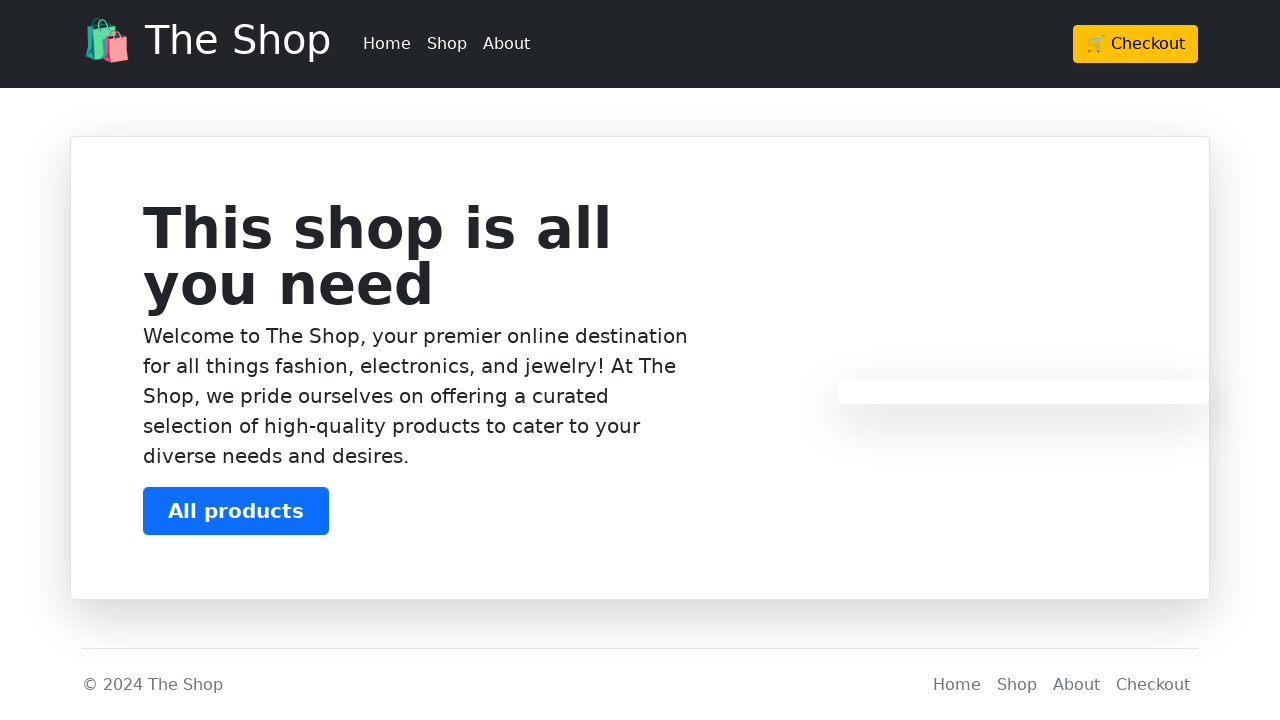

Located homepage logo in header
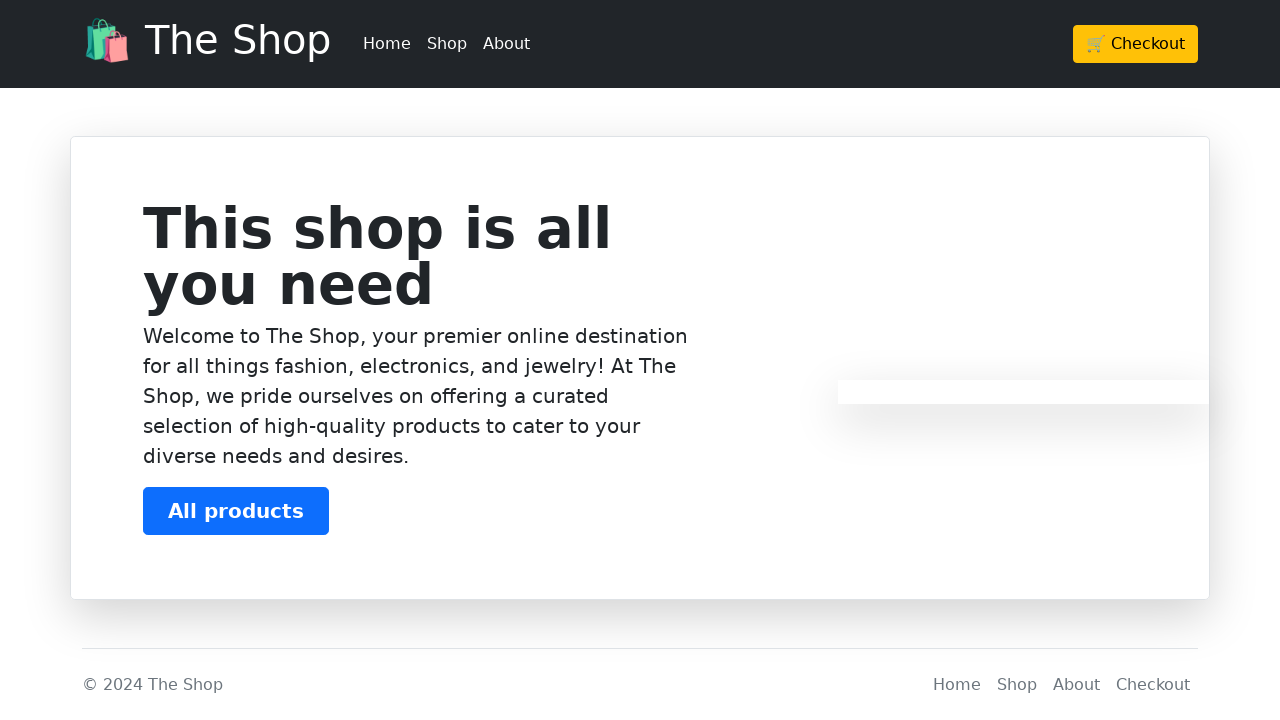

Verified homepage logo is visible
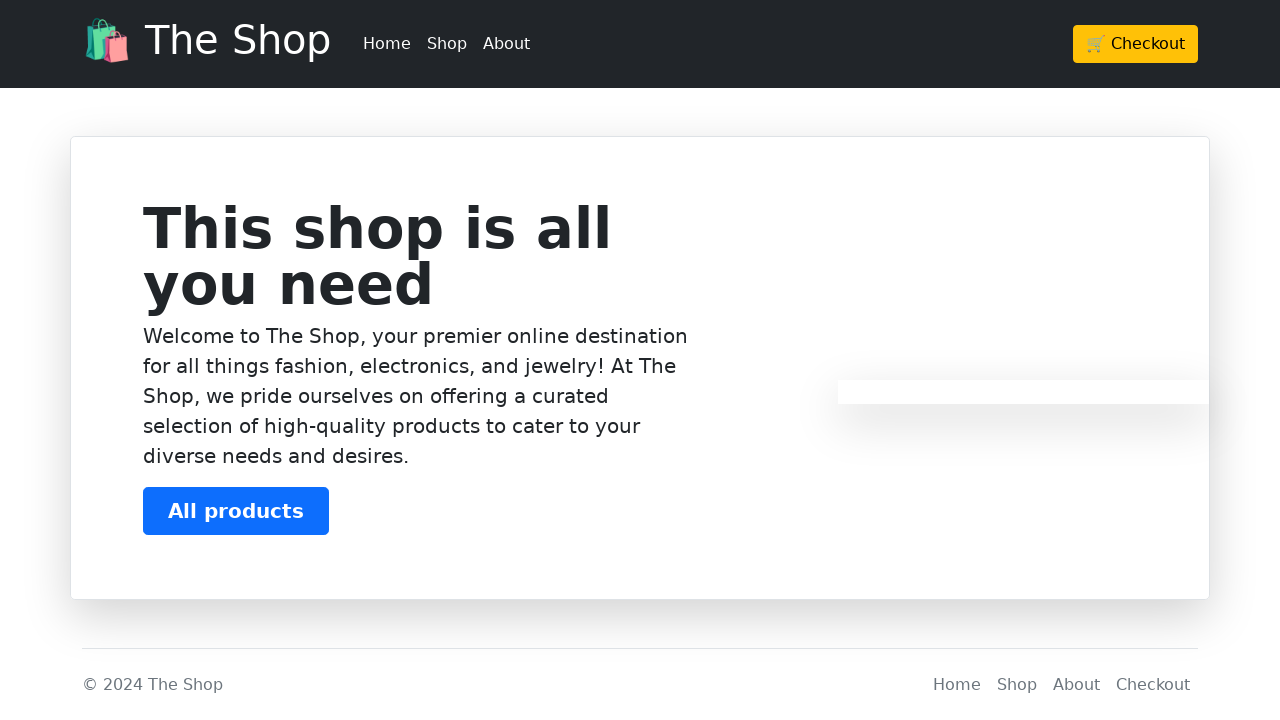

Clicked Home link in footer at (957, 685) on footer a:has-text('Home')
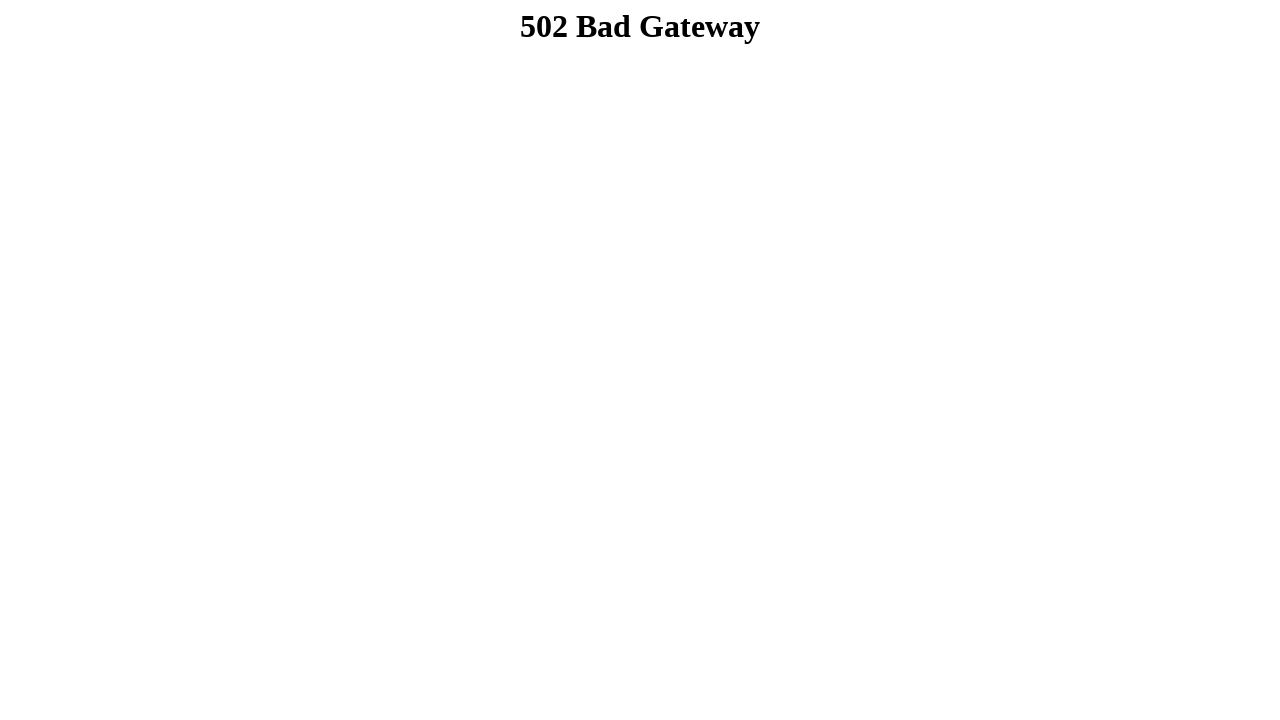

Verified current URL is homepage (https://webshop-agil-testautomatiserare.netlify.app/)
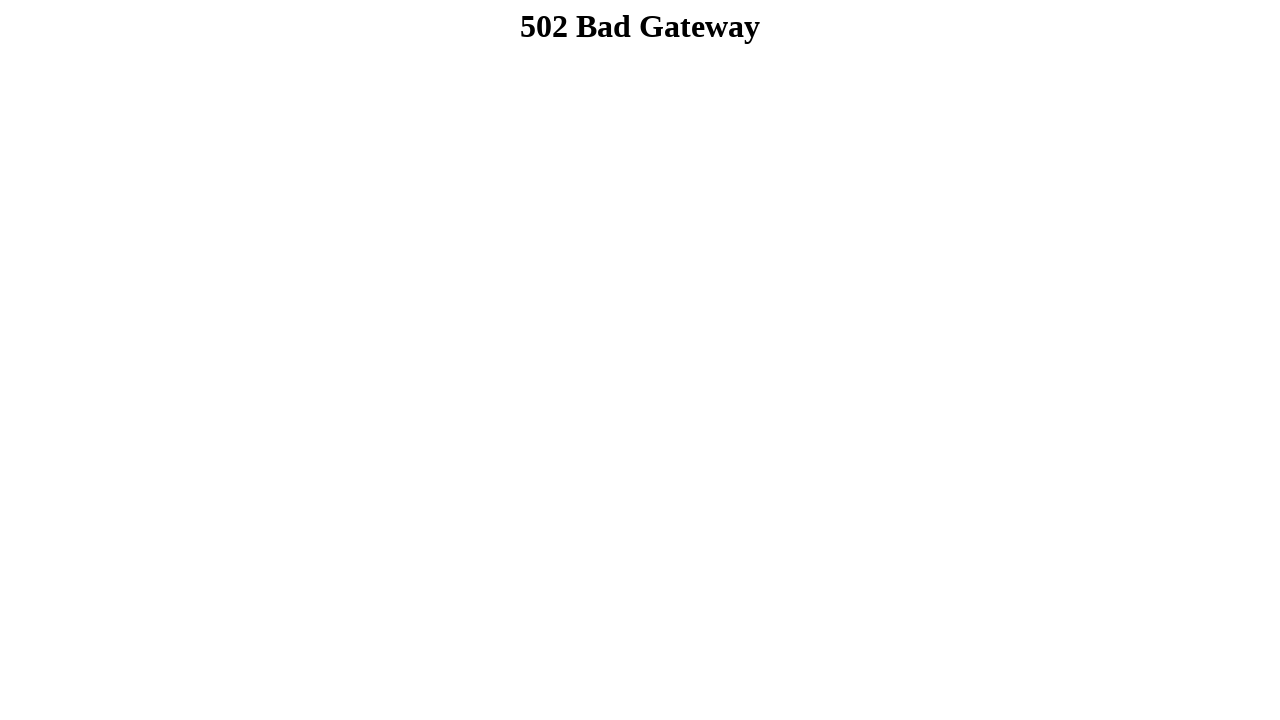

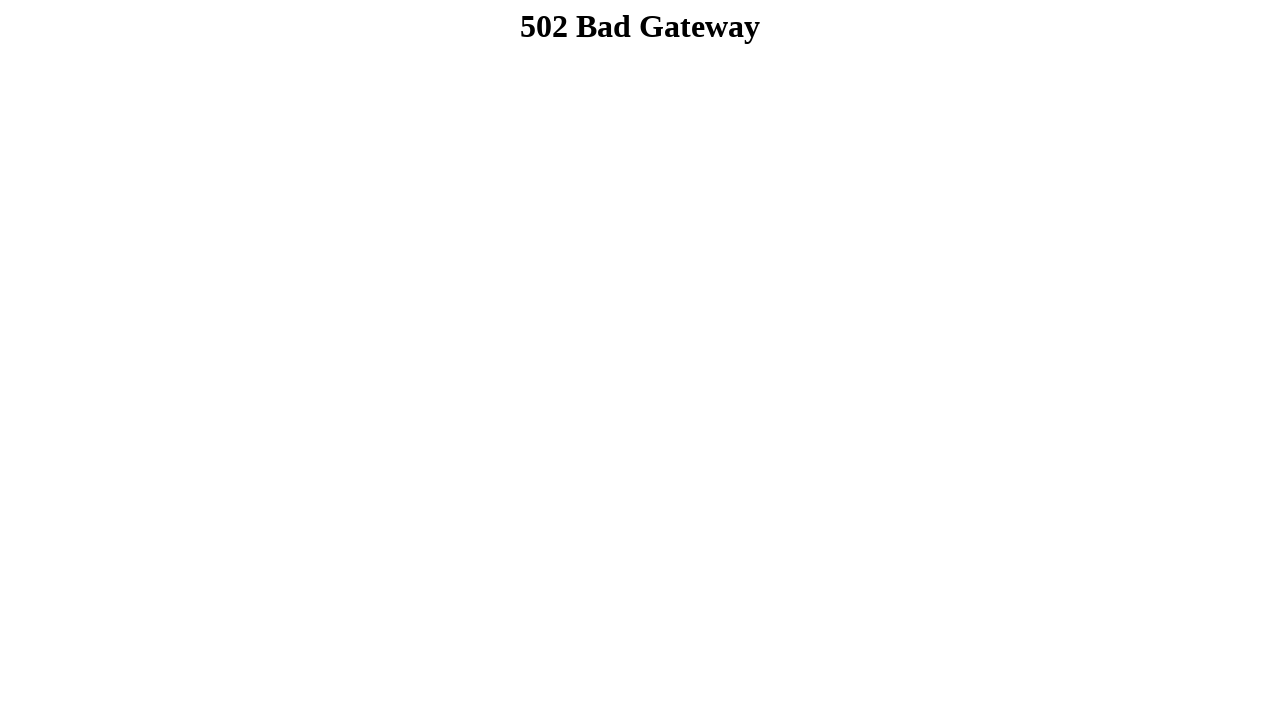